Tests form interaction by reading a hidden attribute value, calculating a mathematical result, filling in the answer, selecting checkboxes, and submitting the form.

Starting URL: http://suninjuly.github.io/get_attribute.html

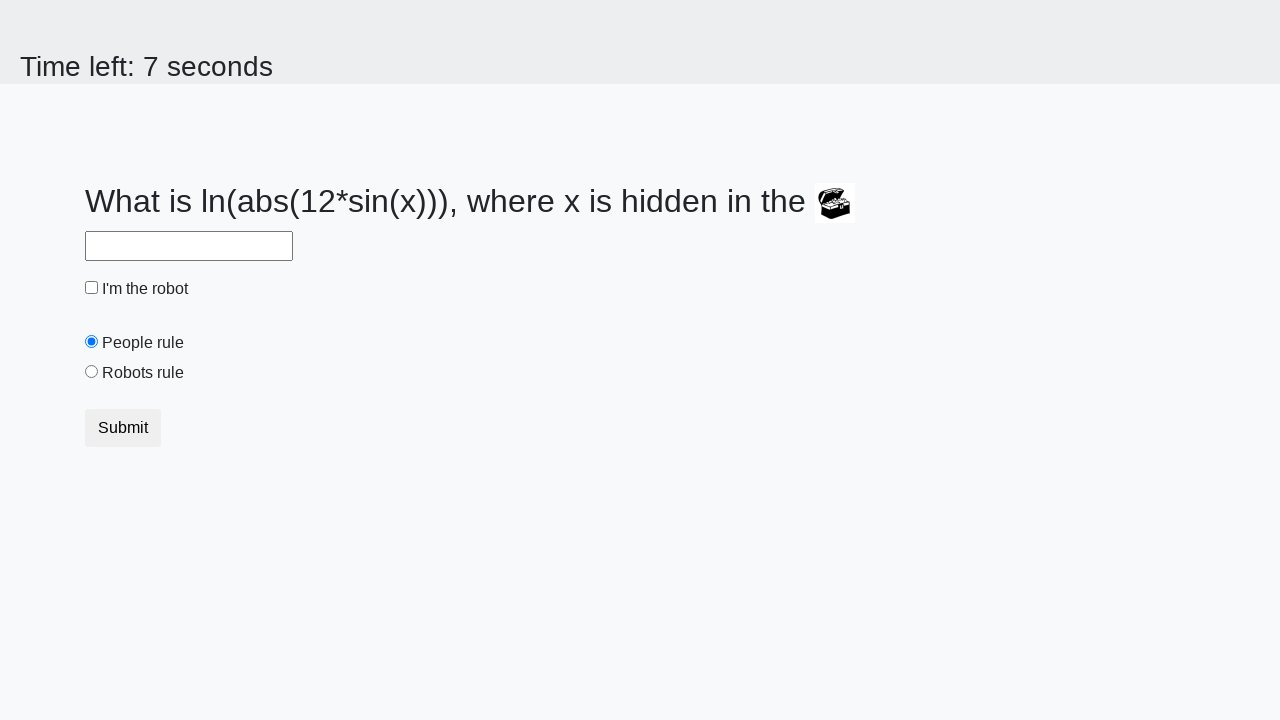

Retrieved hidden 'valuex' attribute from treasure element
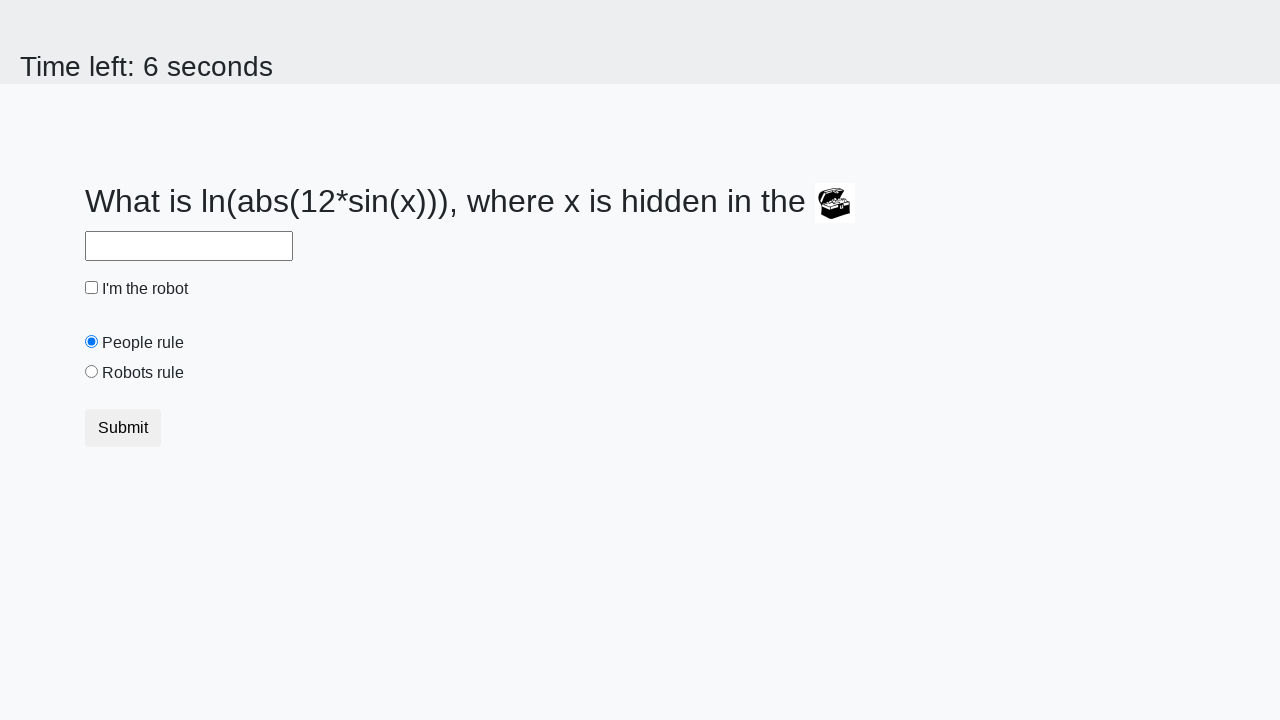

Calculated answer using formula: log(abs(12 * sin(554))) = 2.359131445751069
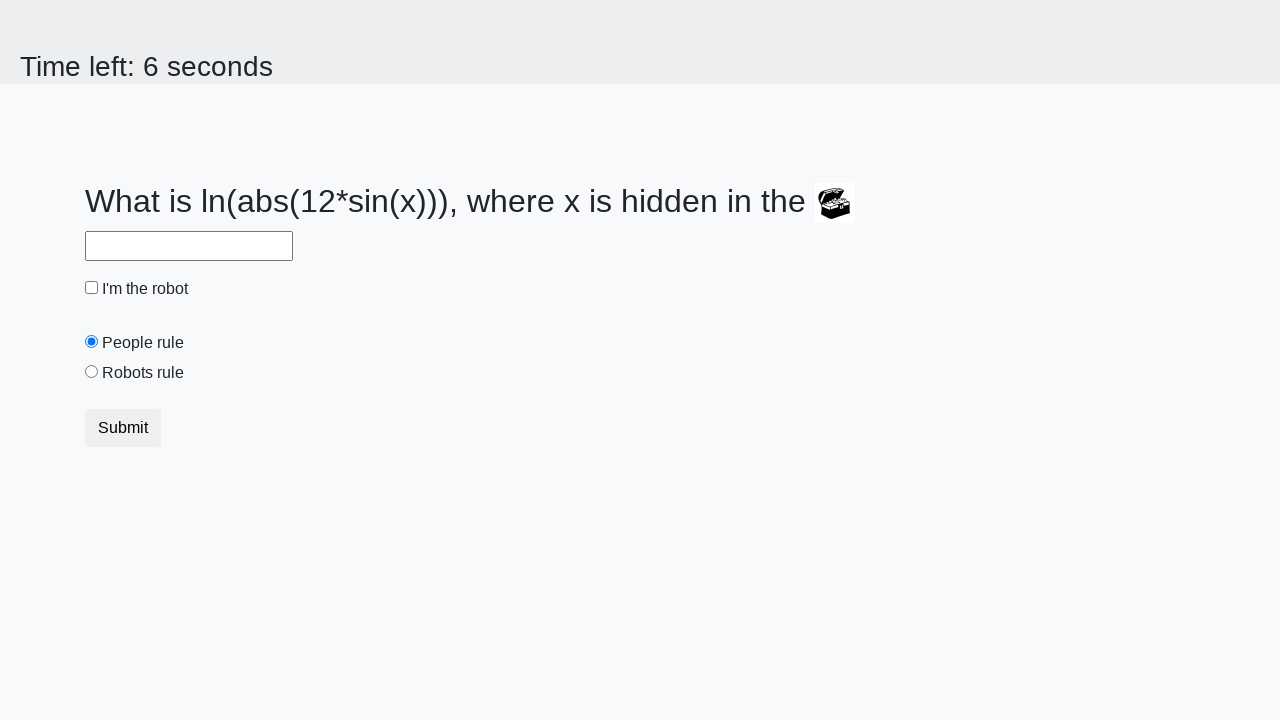

Filled answer field with calculated value: 2.359131445751069 on #answer
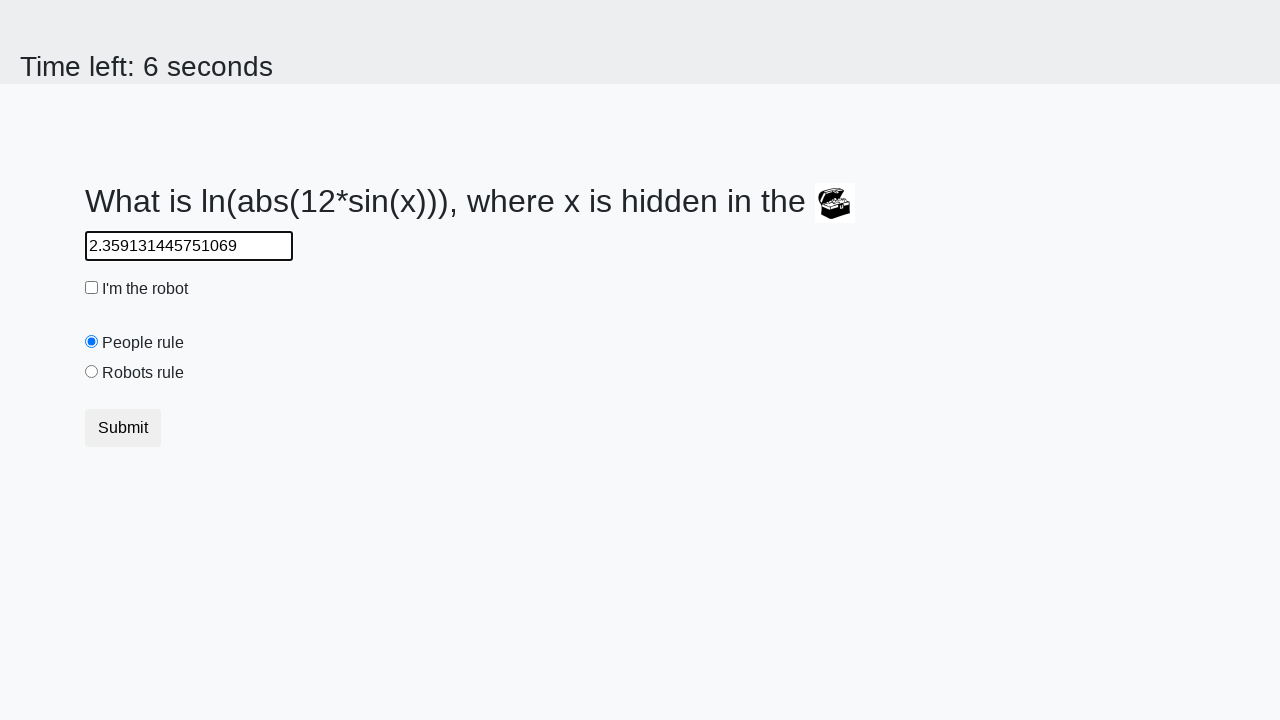

Clicked robot checkbox at (92, 288) on #robotCheckbox
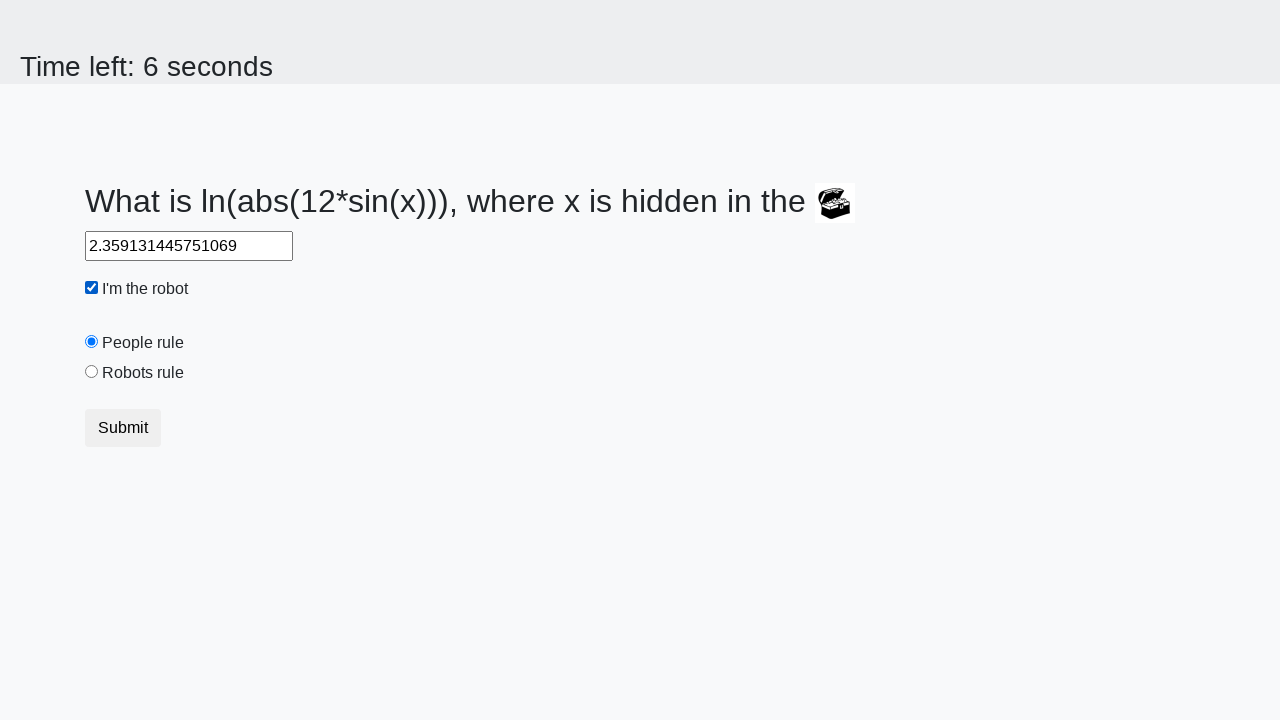

Clicked robots rule checkbox at (92, 372) on #robotsRule
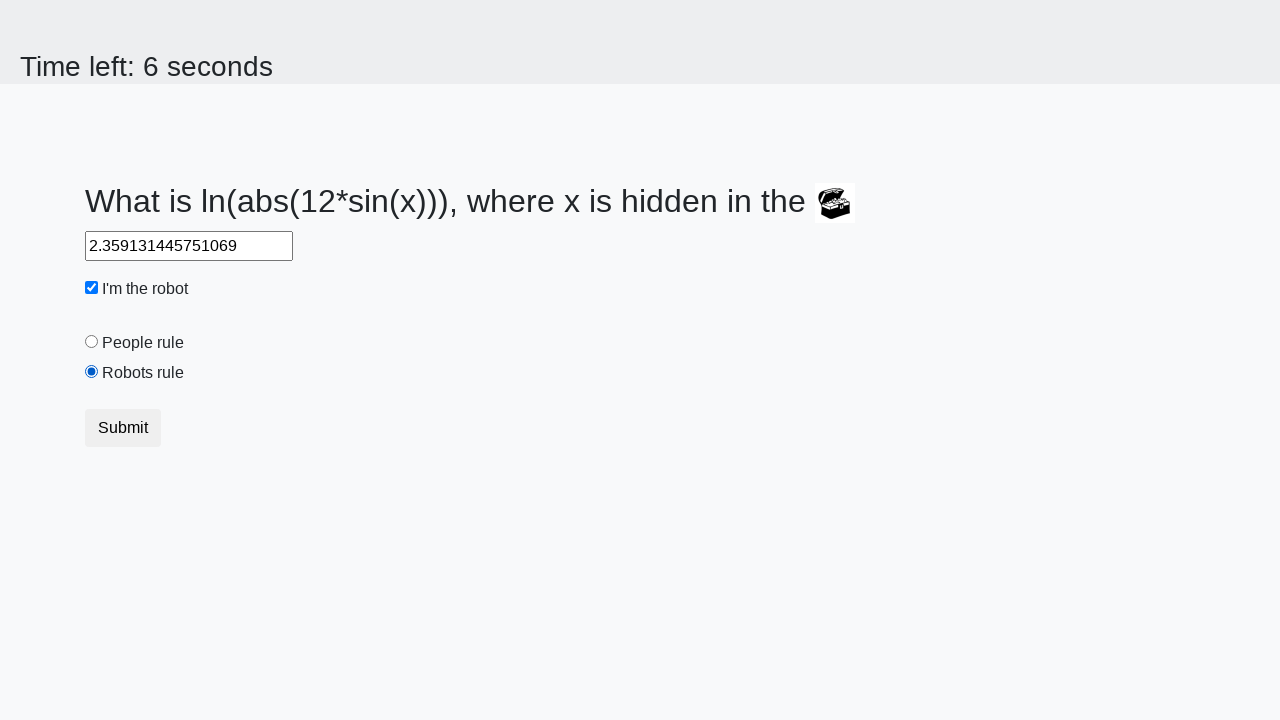

Clicked form submit button at (123, 428) on .btn
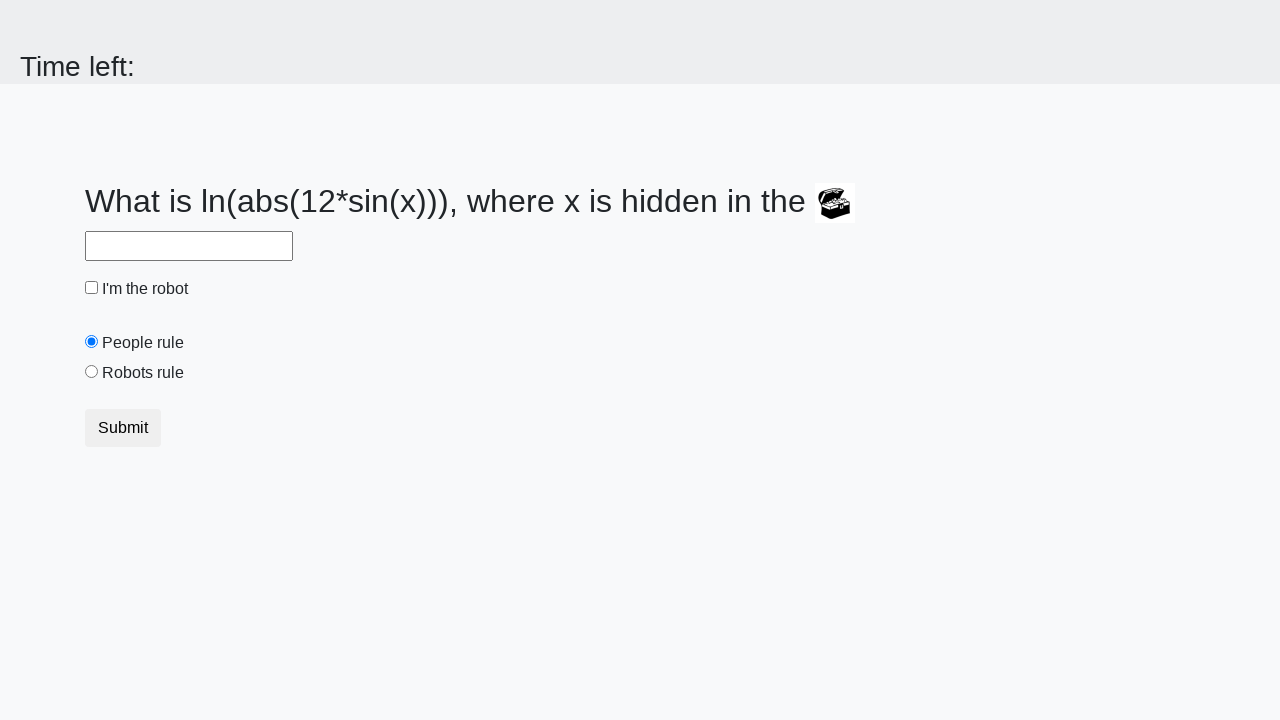

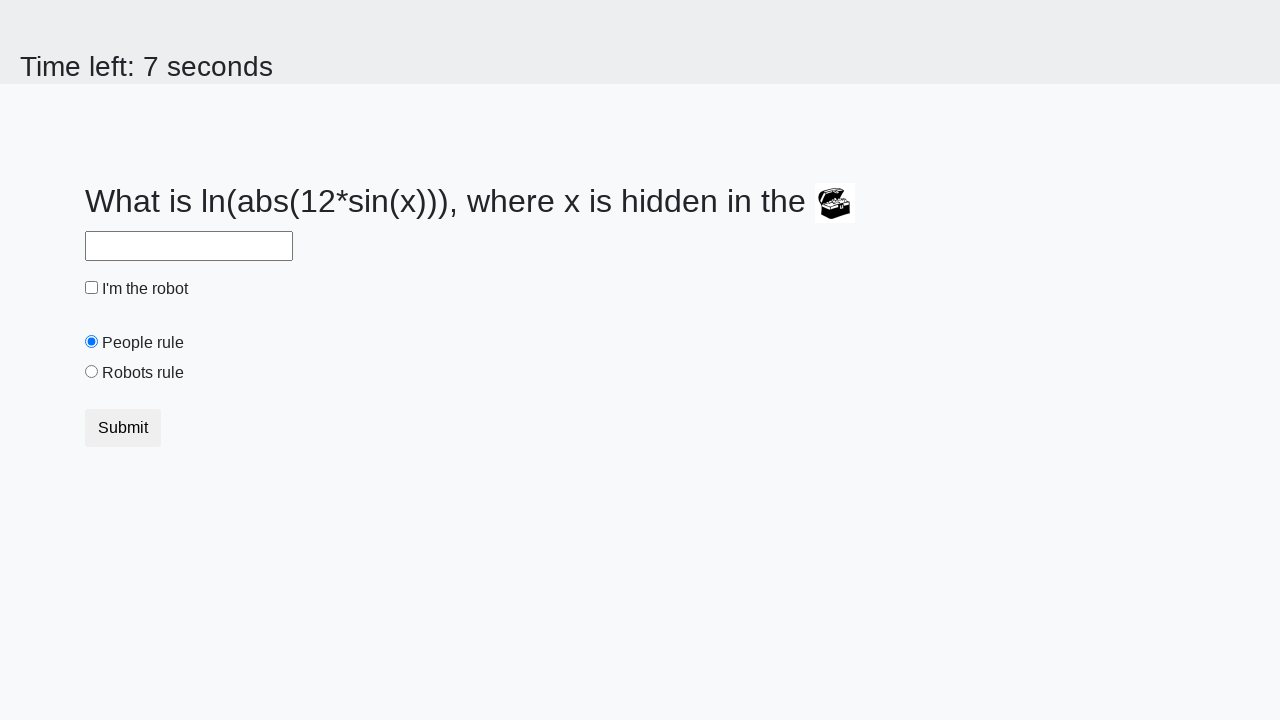